Tests registration form validation by submitting empty form and verifying all required field error messages are displayed

Starting URL: https://alada.vn/tai-khoan/dang-ky.html

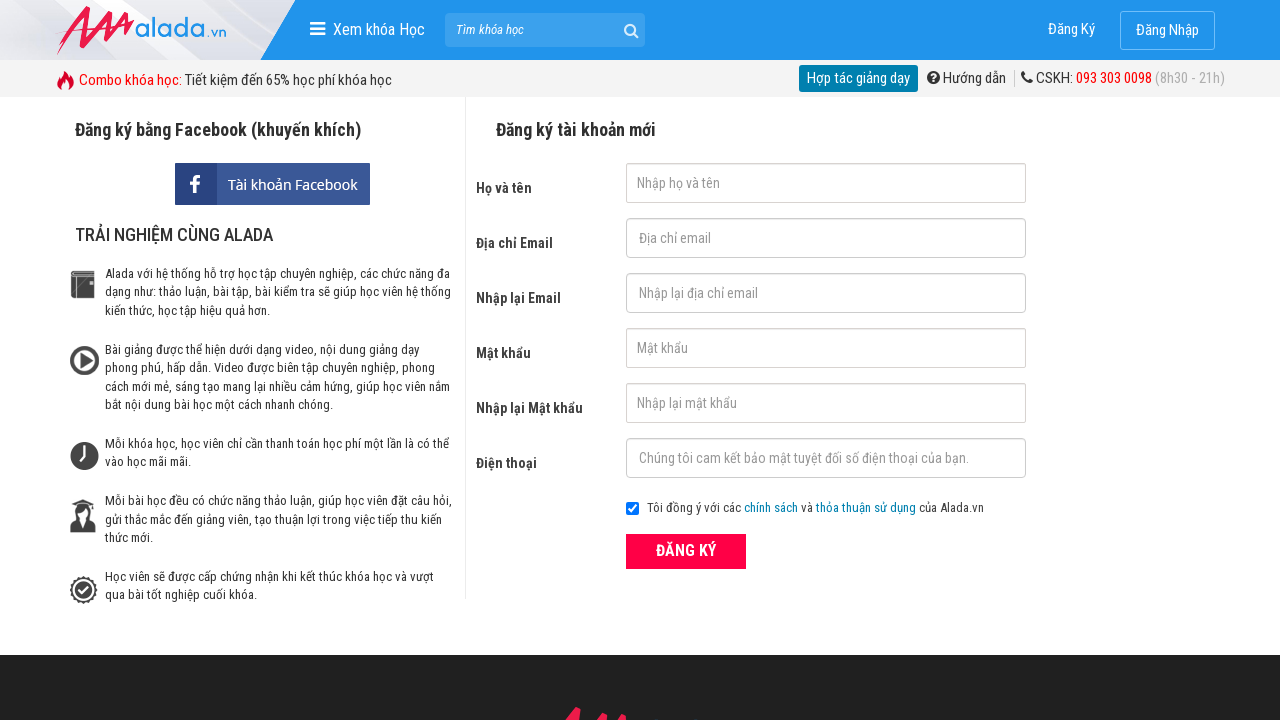

Clicked ĐĂNG KÝ (Register) button with empty form at (686, 551) on xpath=//form[@id='frmLogin']//button[text()='ĐĂNG KÝ']
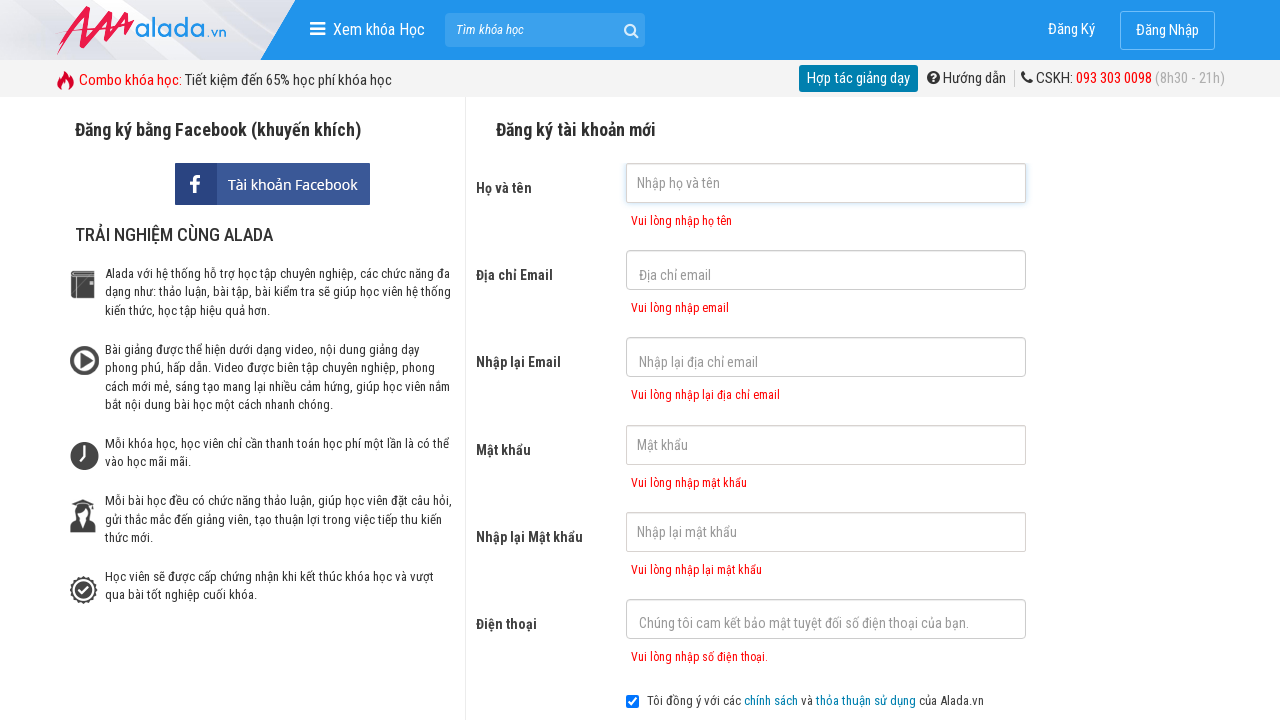

First name error message appeared
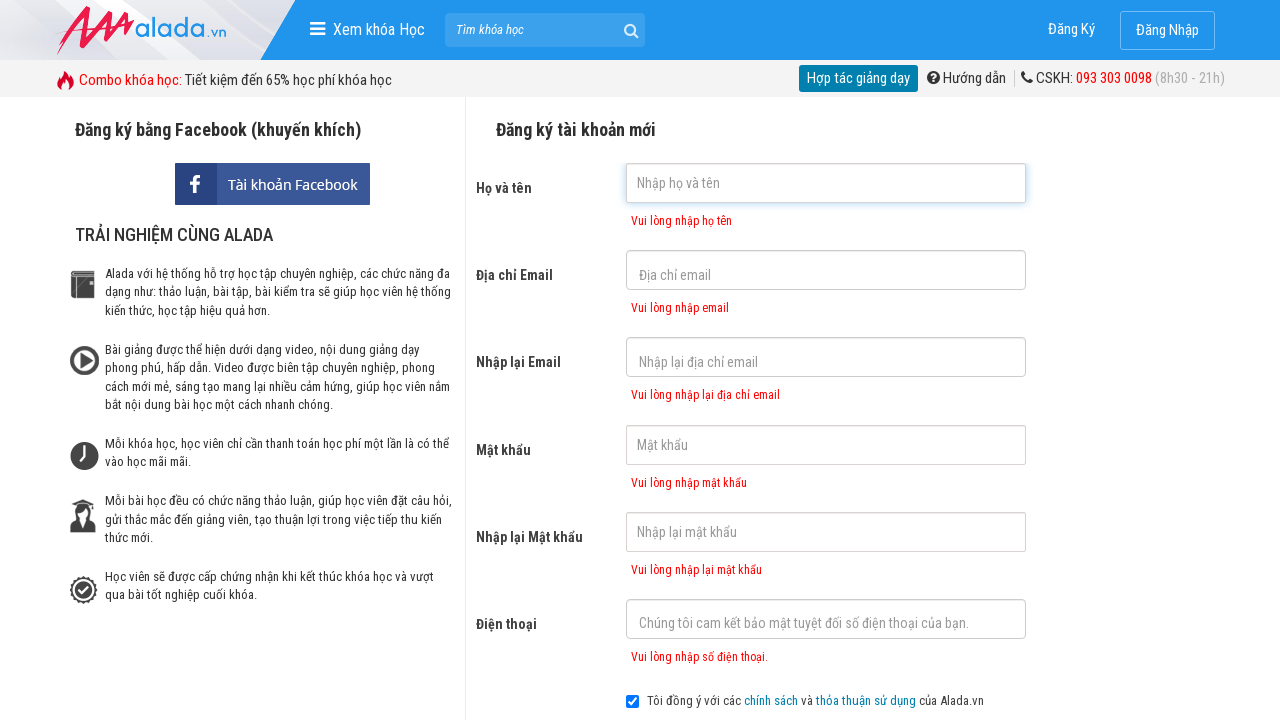

Email error message appeared
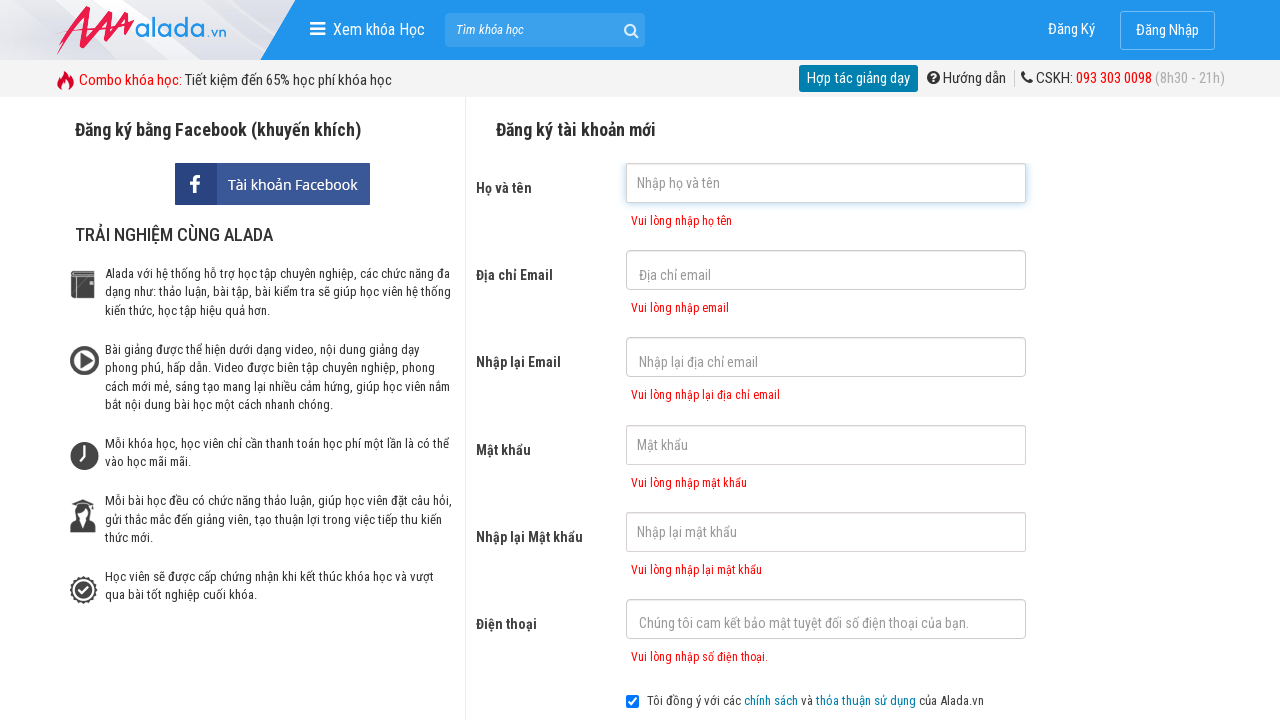

Confirm email error message appeared
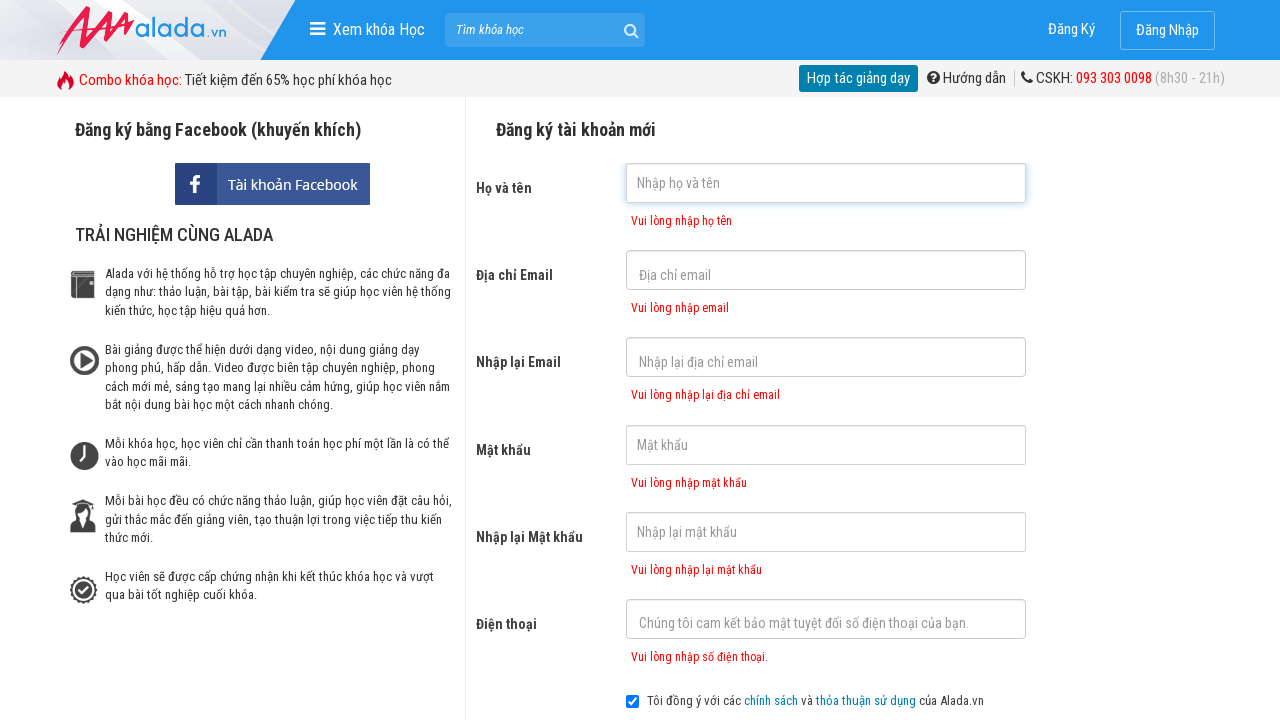

Password error message appeared
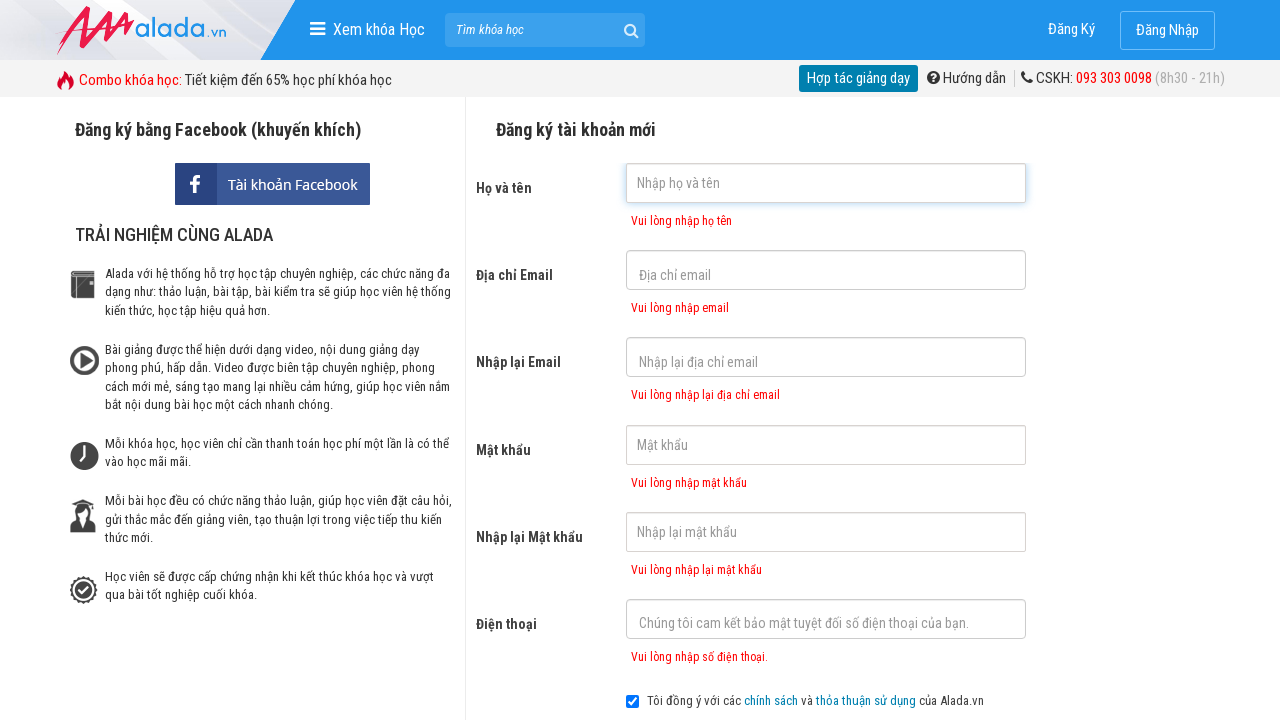

Confirm password error message appeared
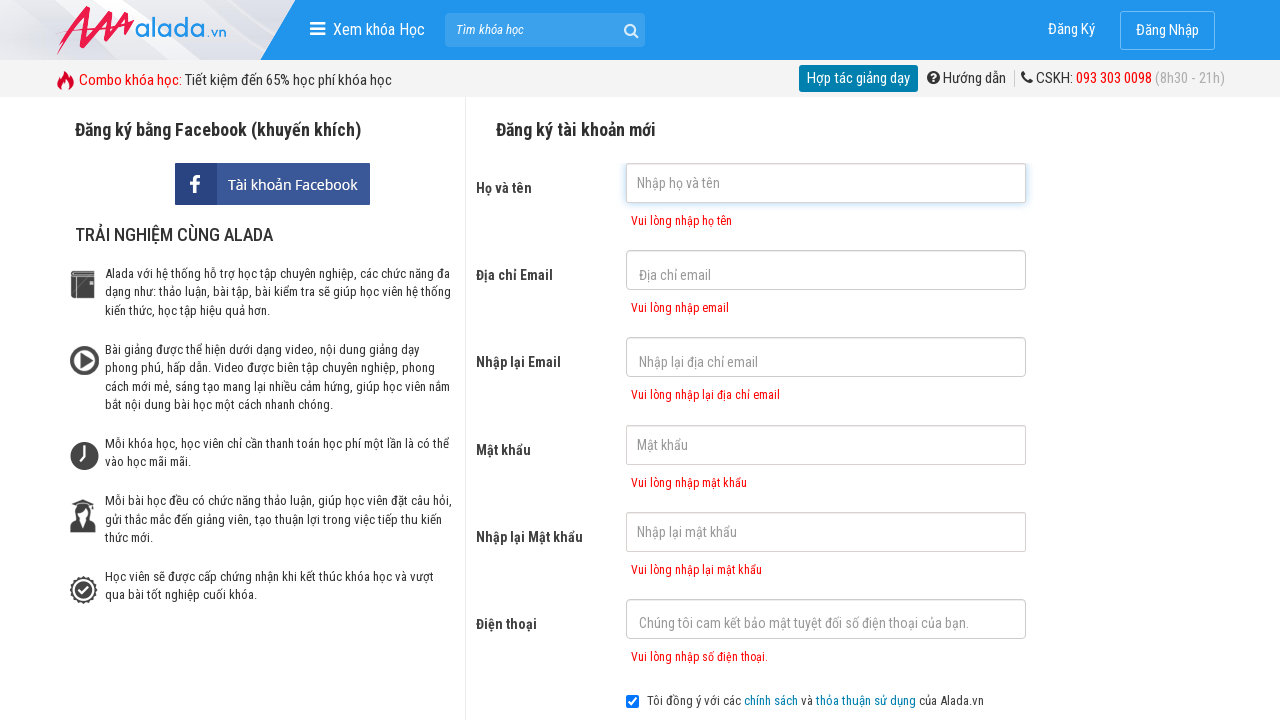

Phone number error message appeared
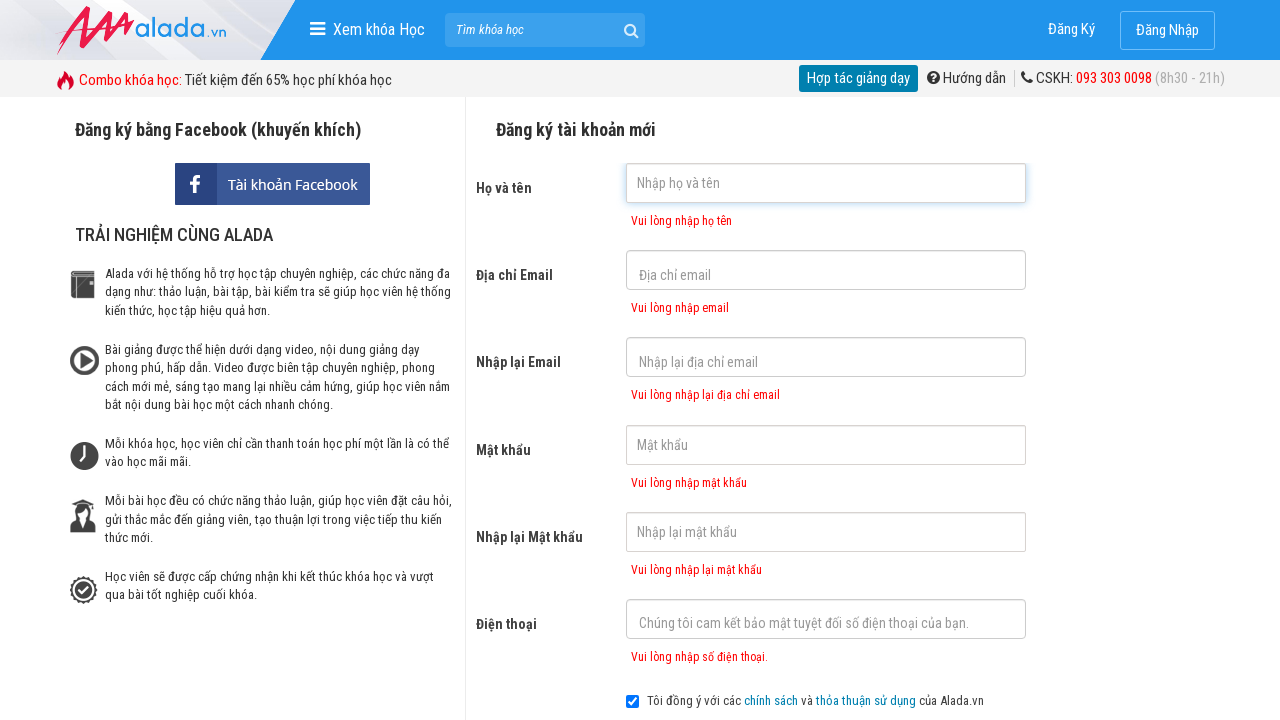

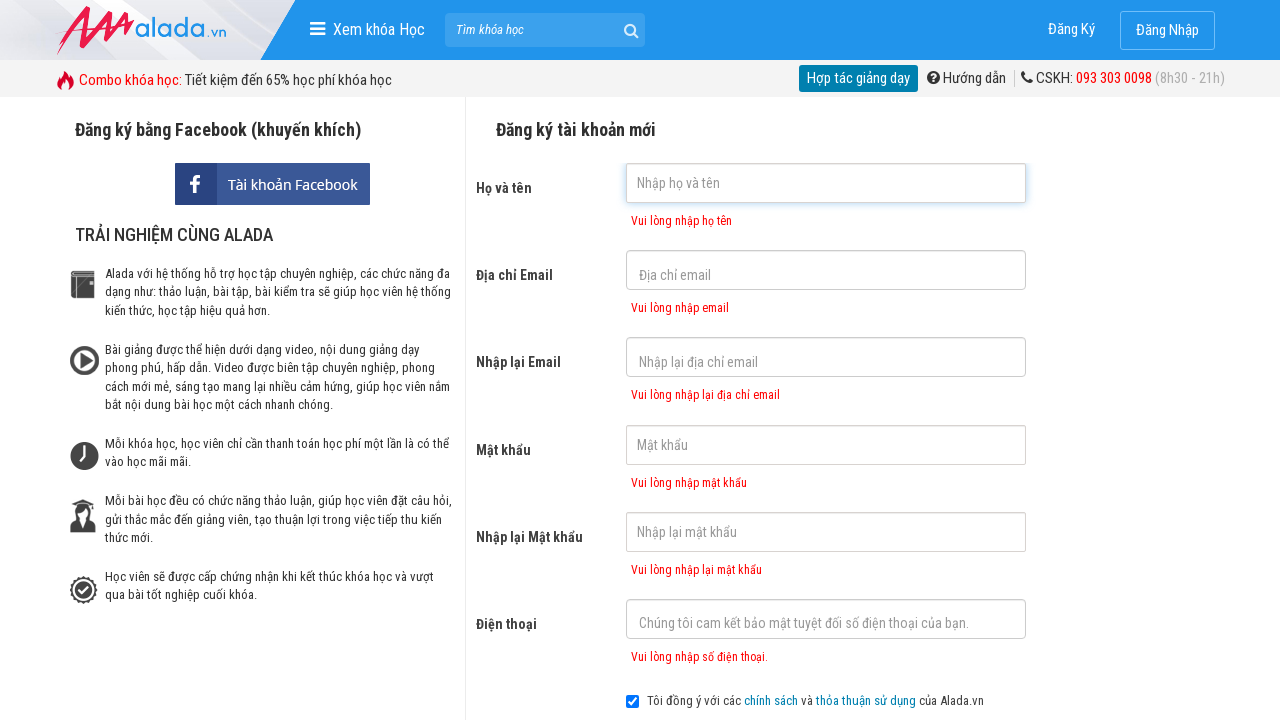